Navigates to the OrangeHRM demo site and clicks on the "OrangeHRM, Inc" link in the footer, which opens the company's main website.

Starting URL: https://opensource-demo.orangehrmlive.com/

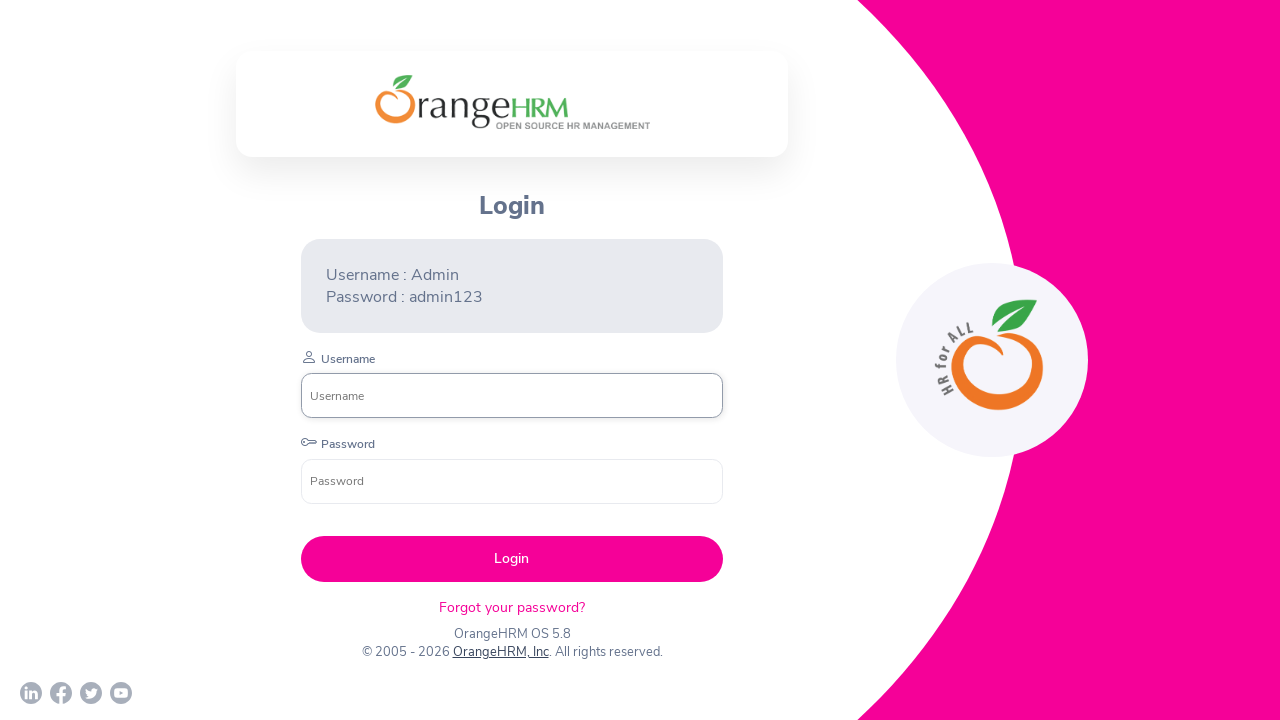

Clicked on 'OrangeHRM, Inc' link in footer to open company website at (500, 652) on text=OrangeHRM, Inc
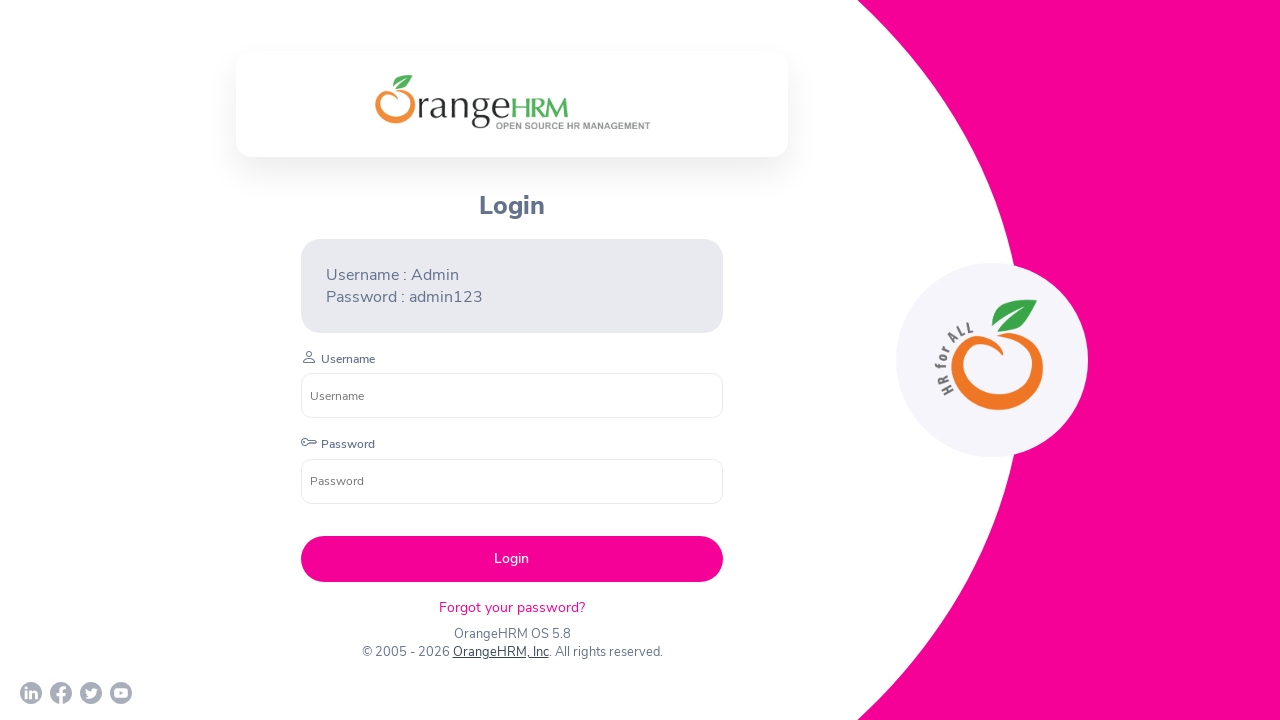

Waited 2 seconds for new window/tab to open
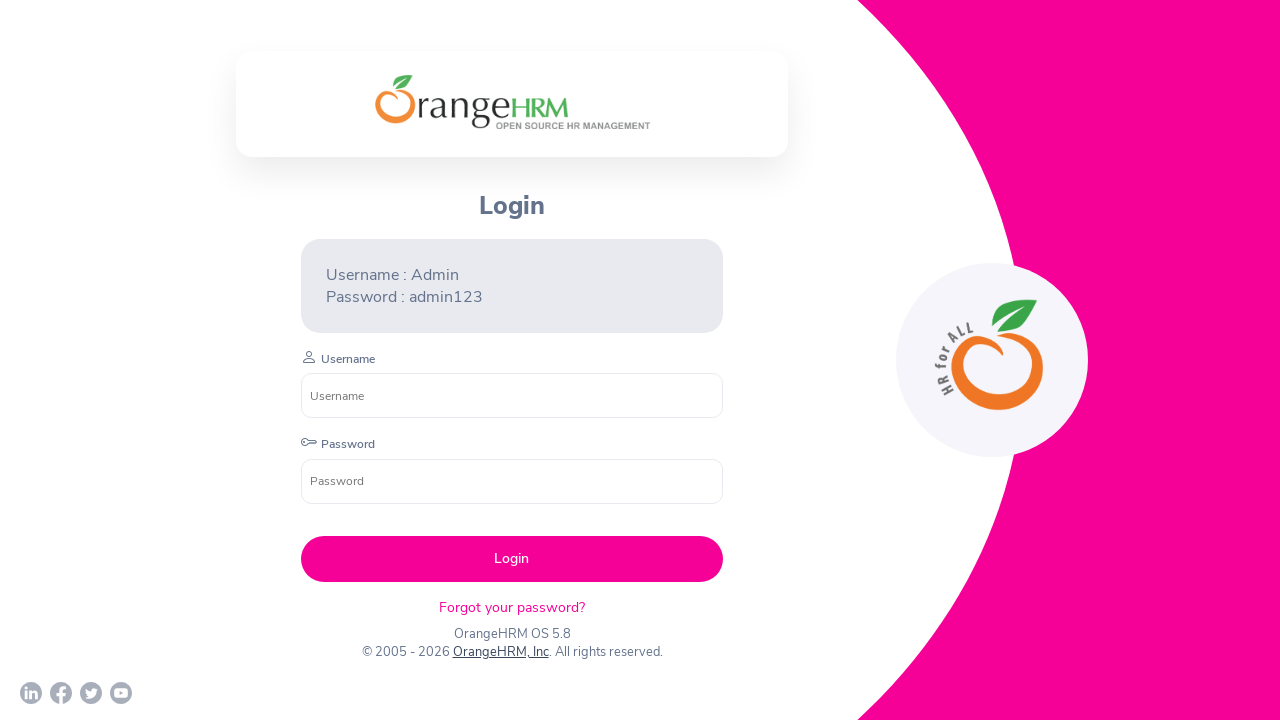

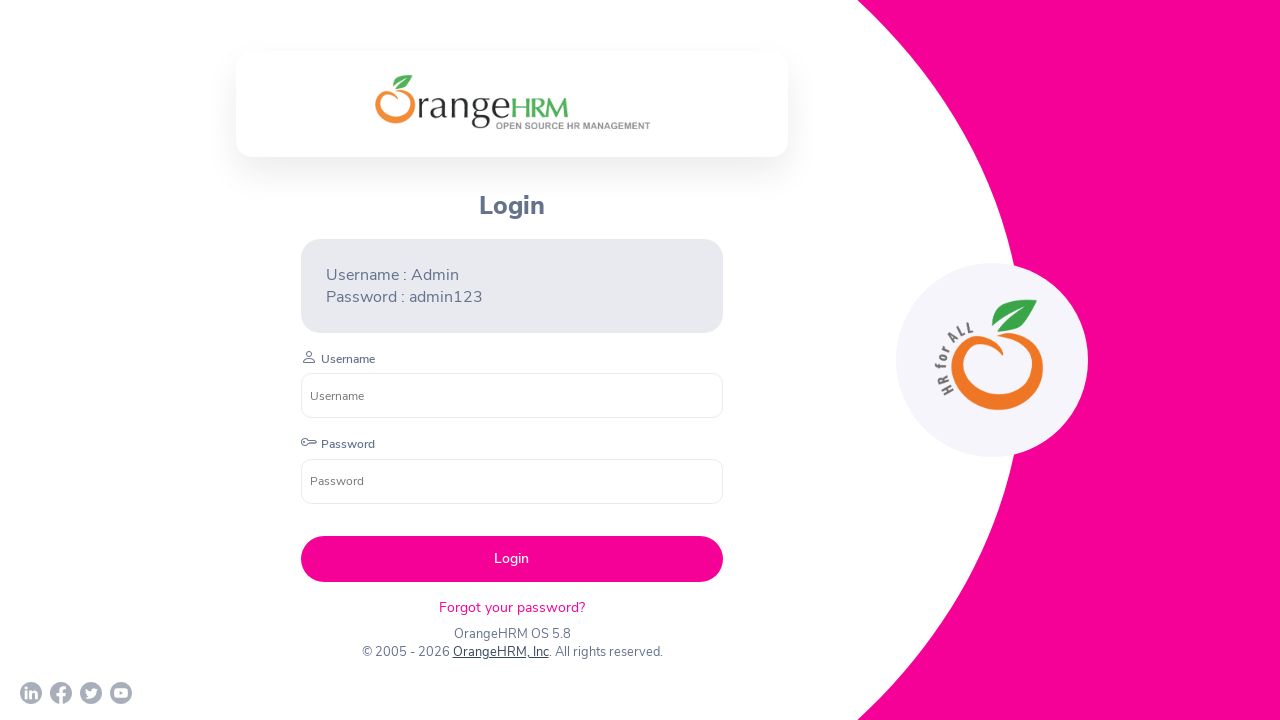